Tests various button interactions on a demo page including clicking buttons, checking enabled state, getting position, color, and size properties

Starting URL: https://leafground.com/button.xhtml

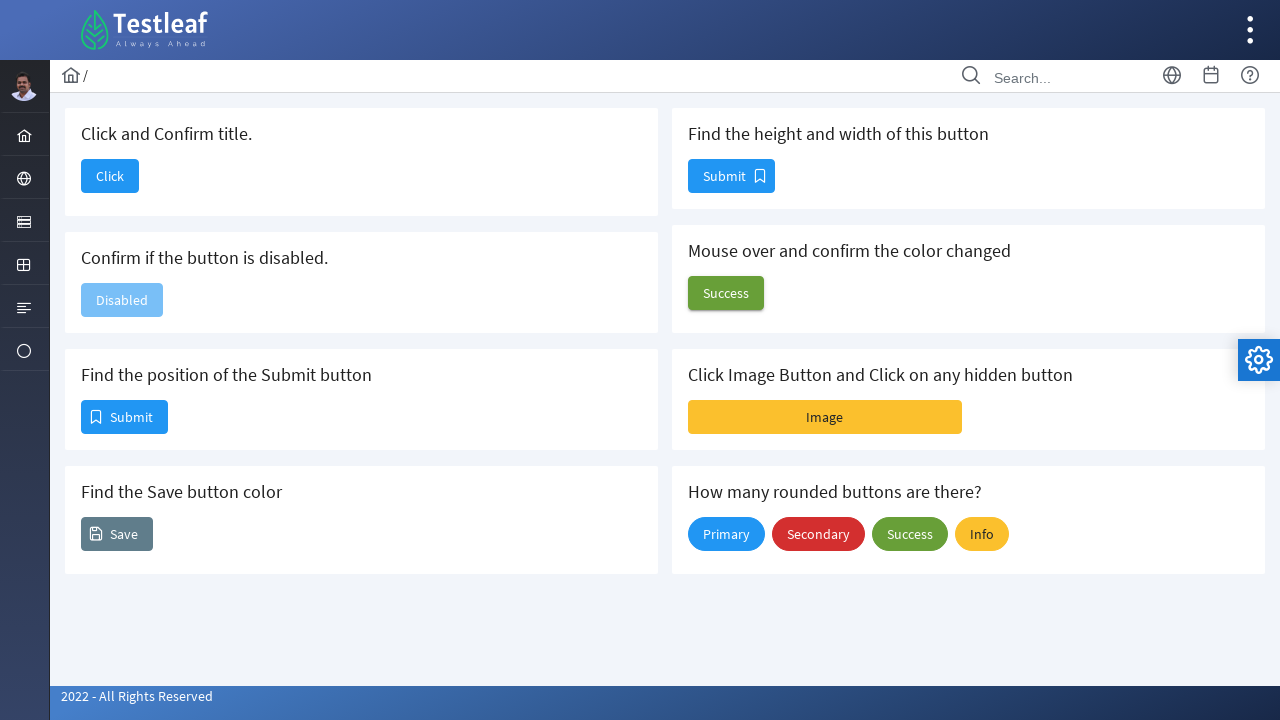

Clicked the first 'Click' button at (110, 176) on xpath=//span[text()='Click']
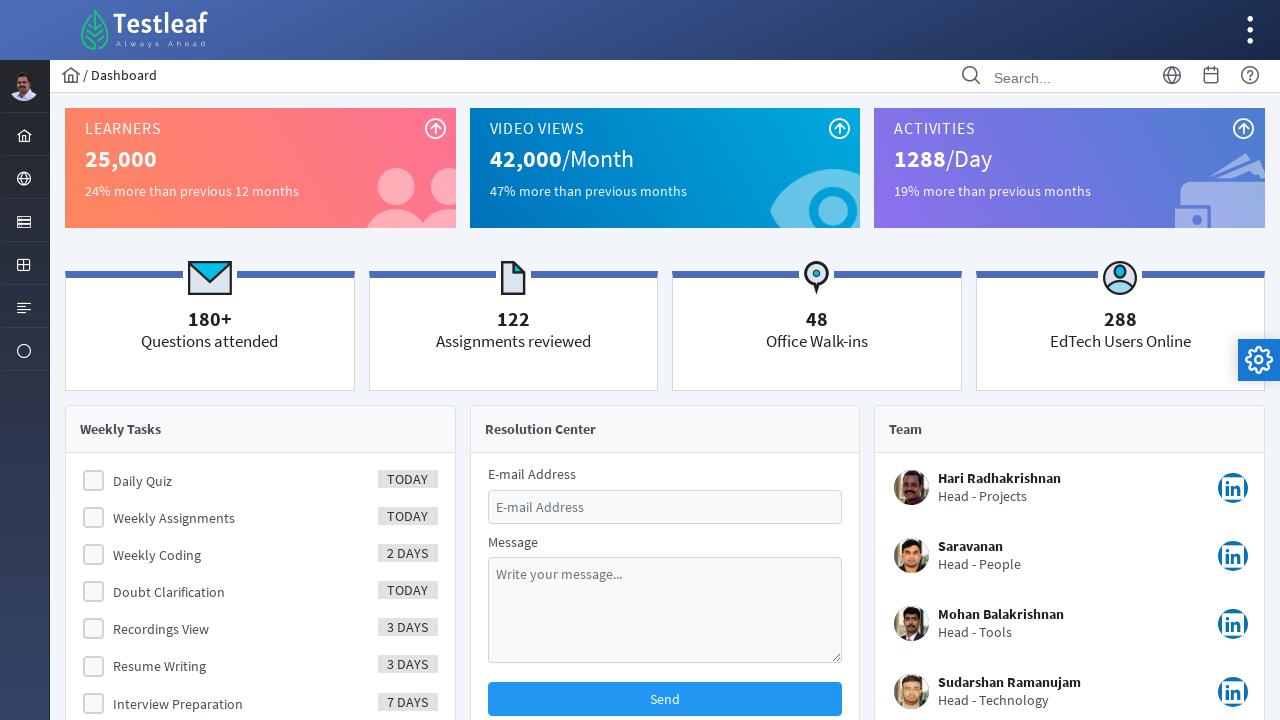

Retrieved page title: Dashboard
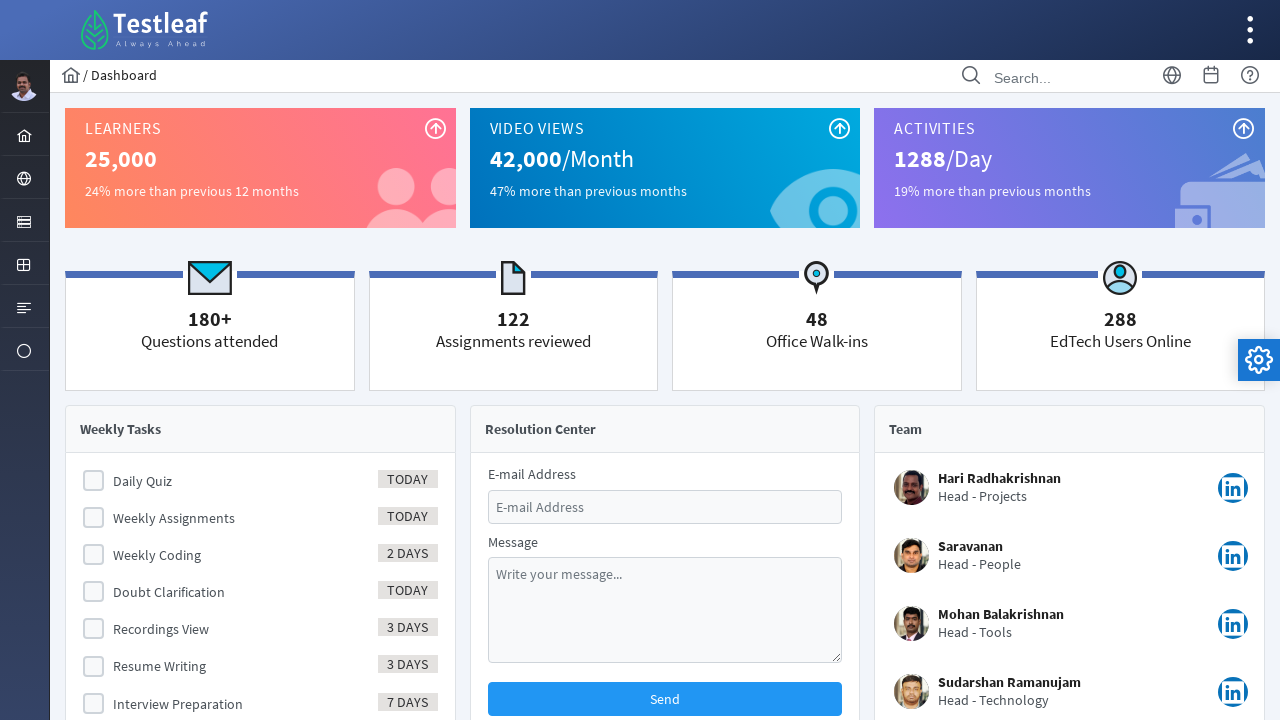

Navigated back to the button page
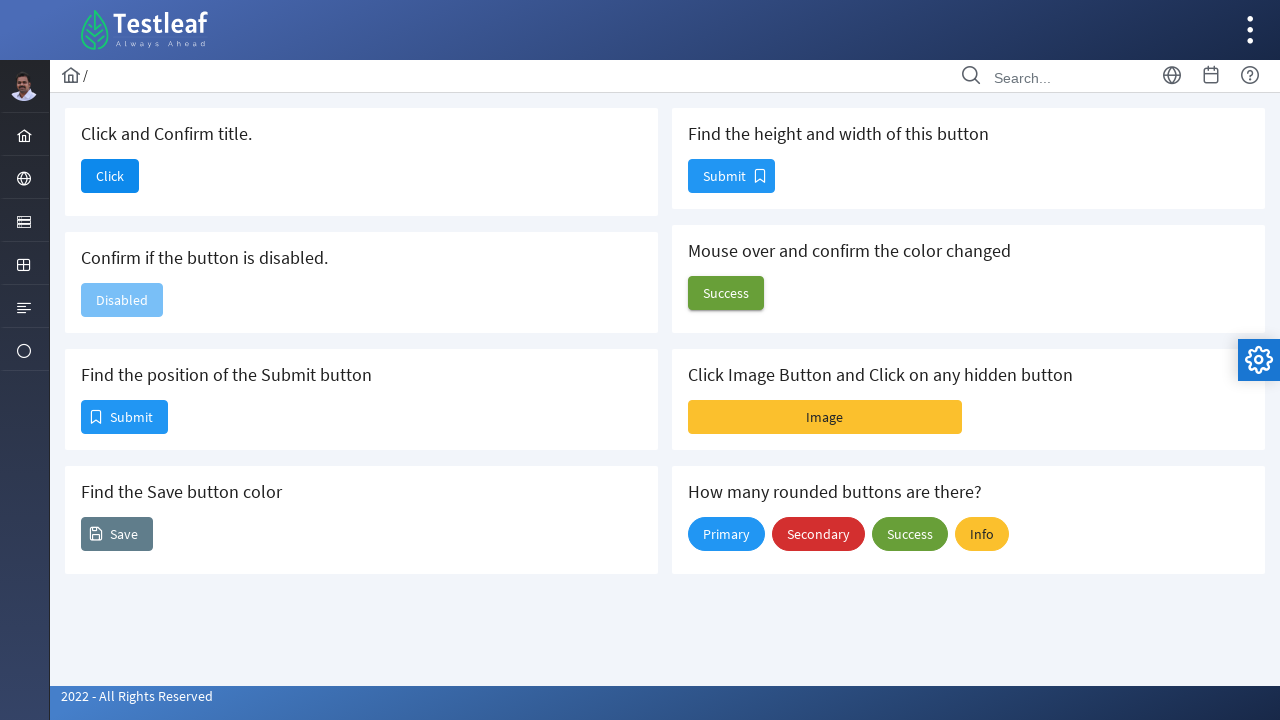

Located the disabled button
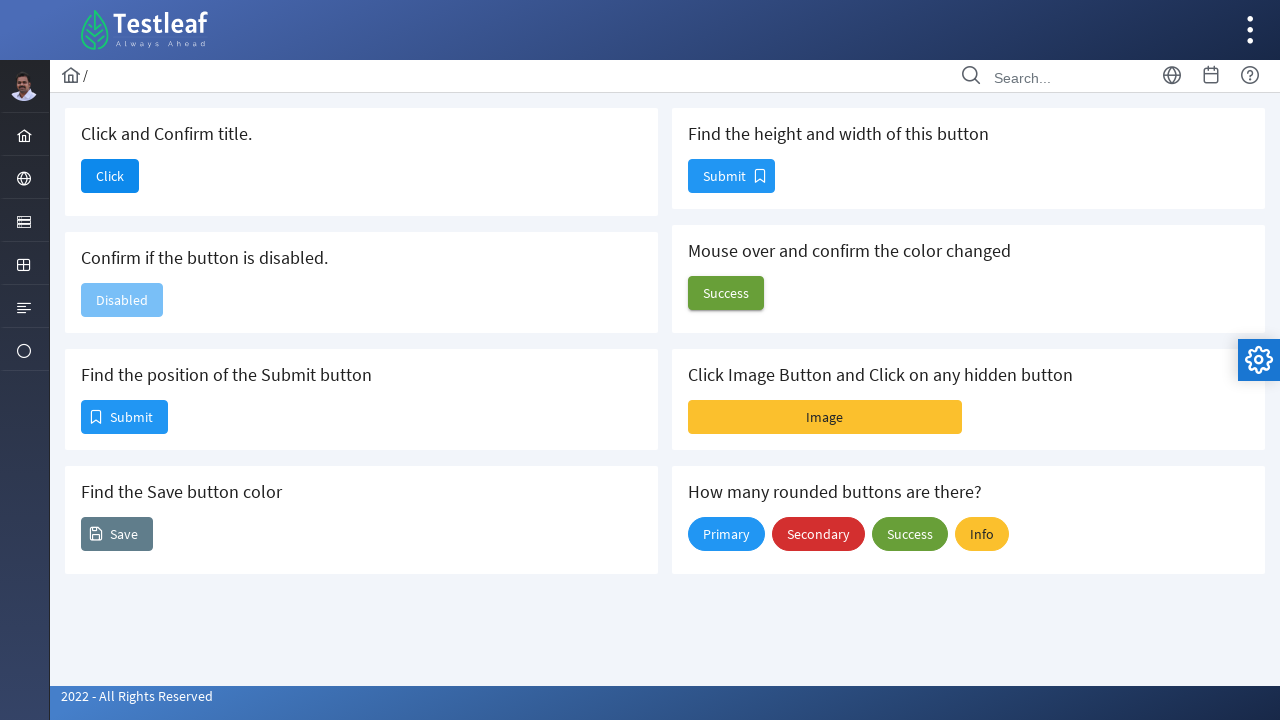

Checked if disabled button is enabled: False
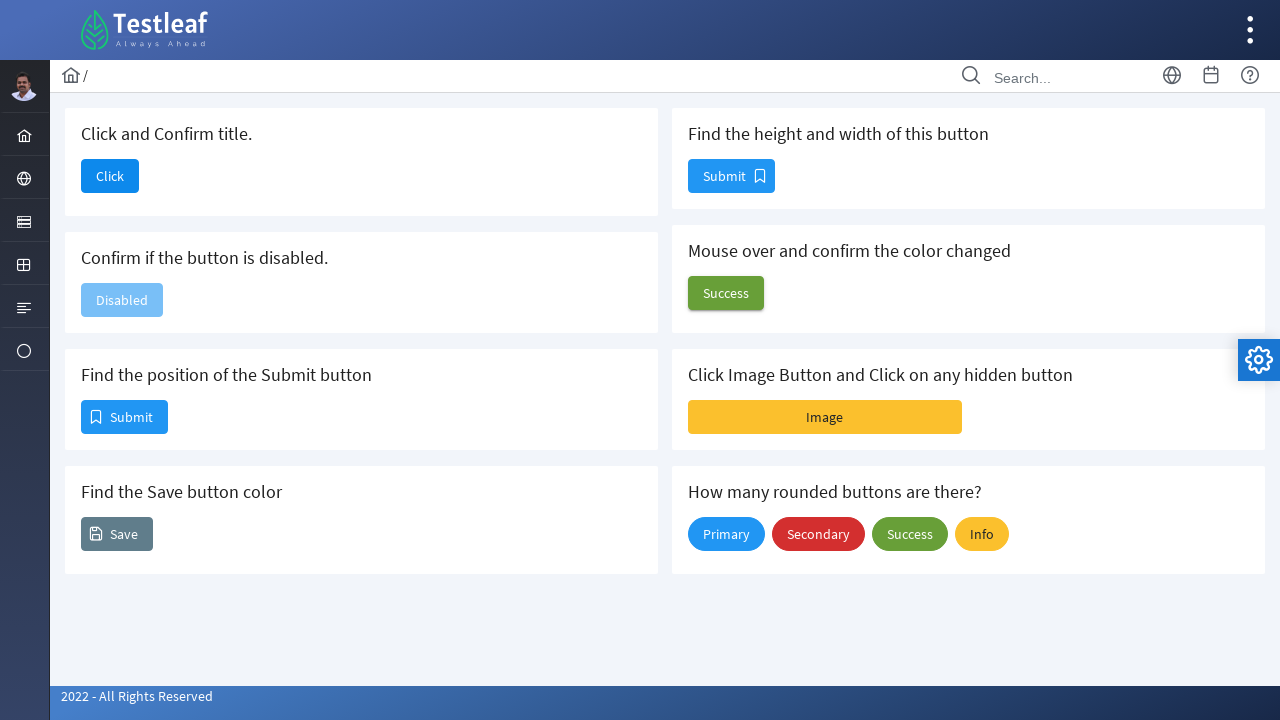

Clicked the Submit button at (124, 417) on xpath=//span[text()='Submit']
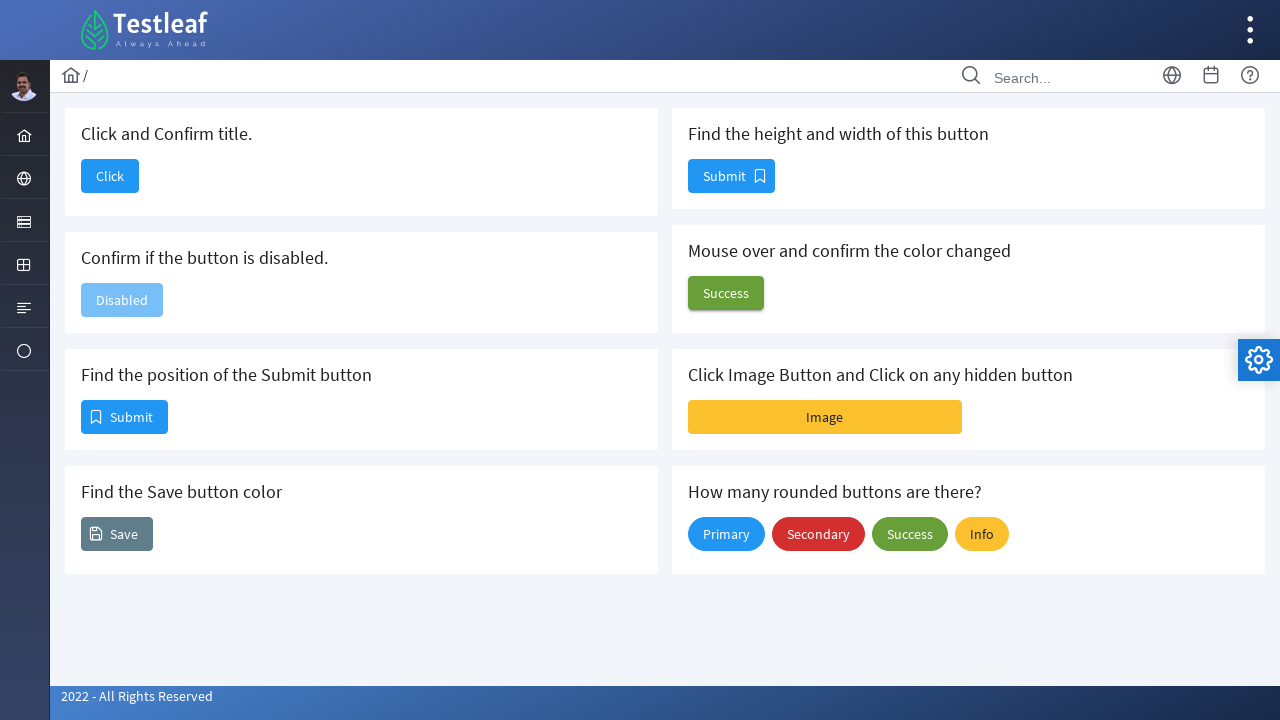

Located the position button
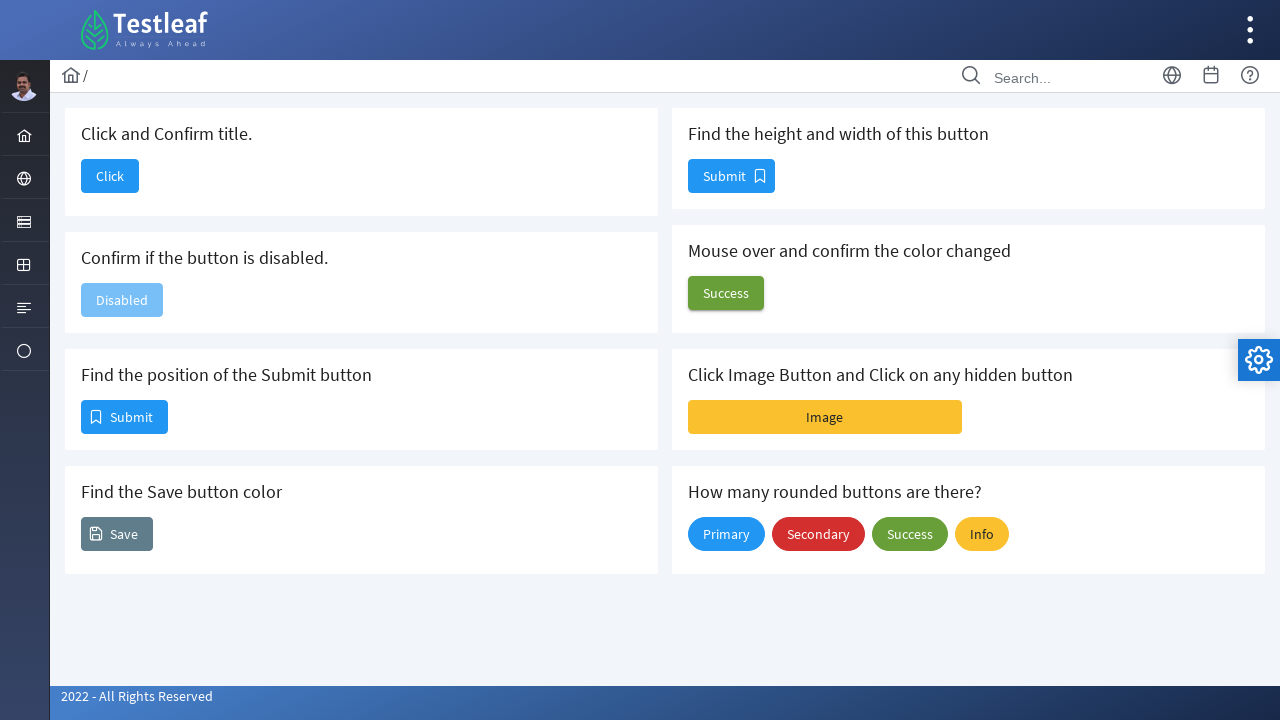

Retrieved position button bounding box - x: 82, y: 401
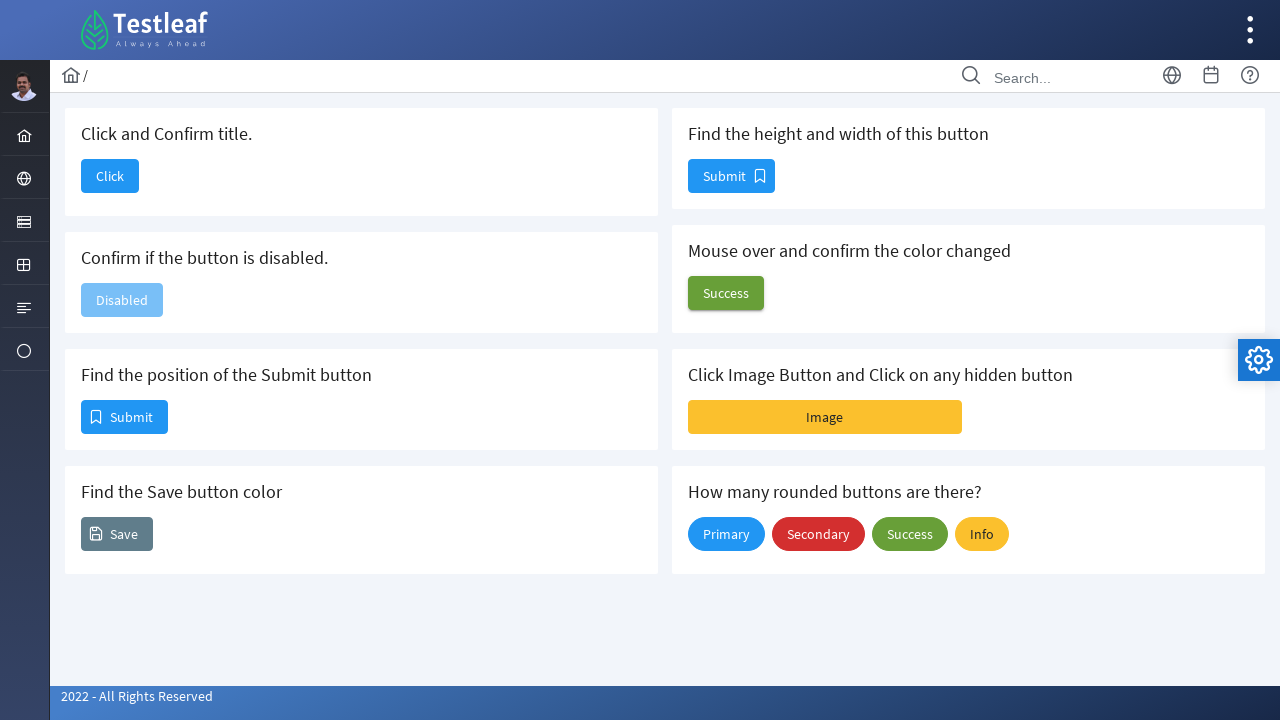

Located the Save button
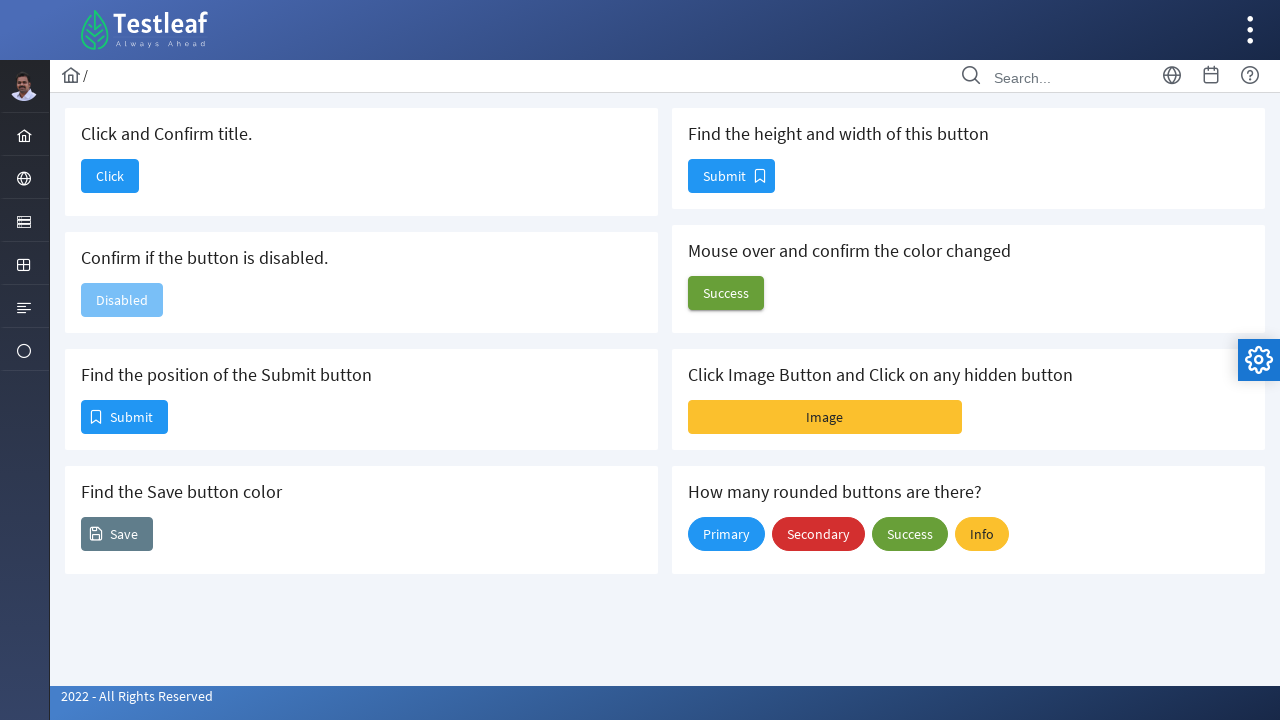

Retrieved Save button background color: rgb(96, 125, 139)
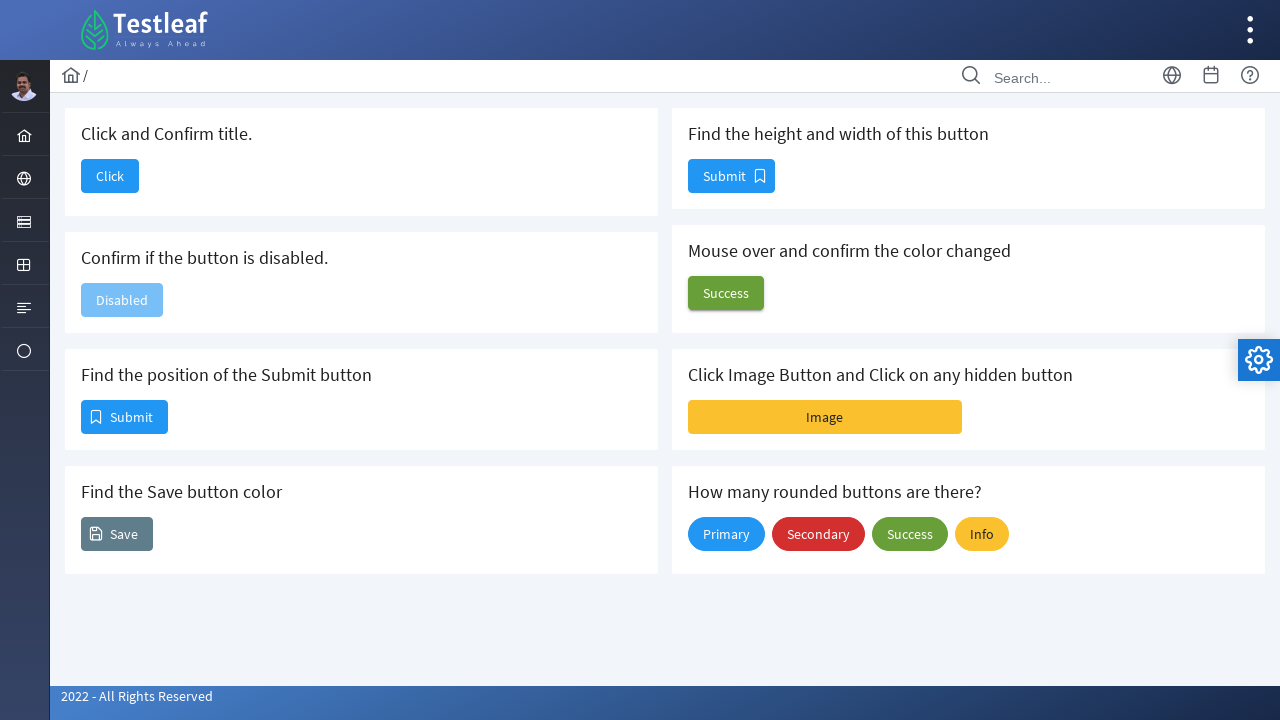

Located the width button
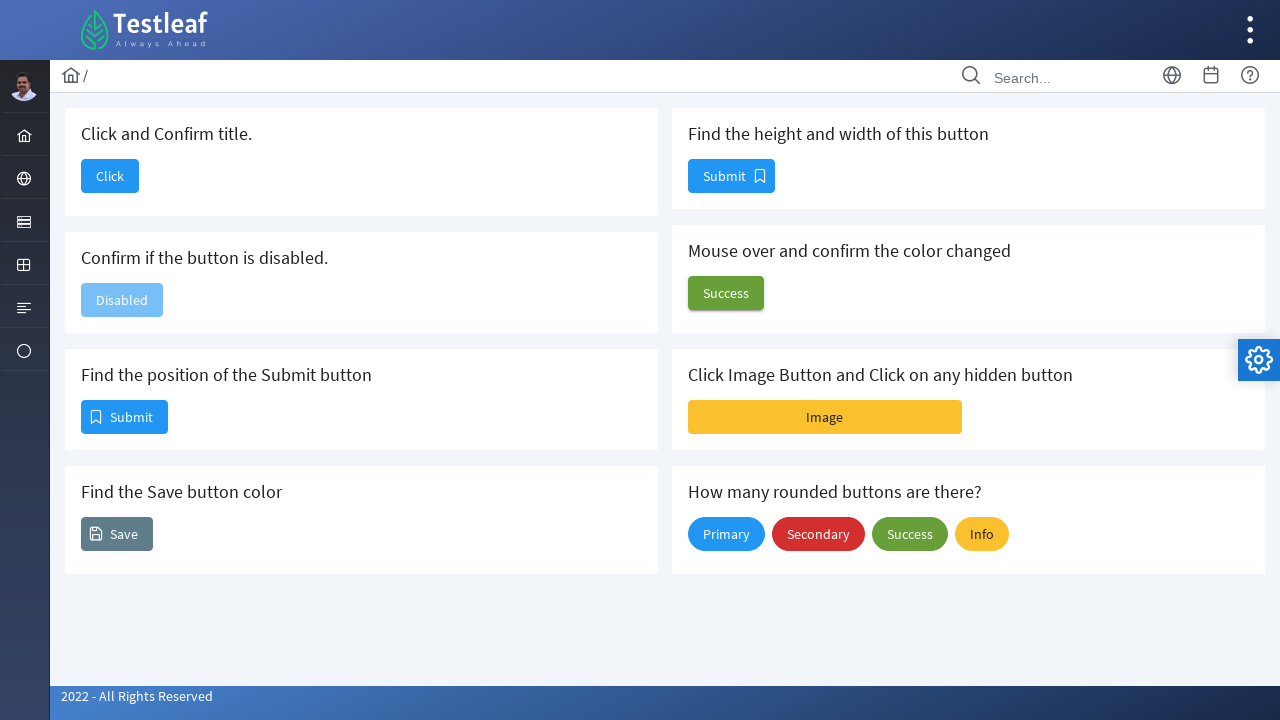

Retrieved width button size - width: 87, height: 34
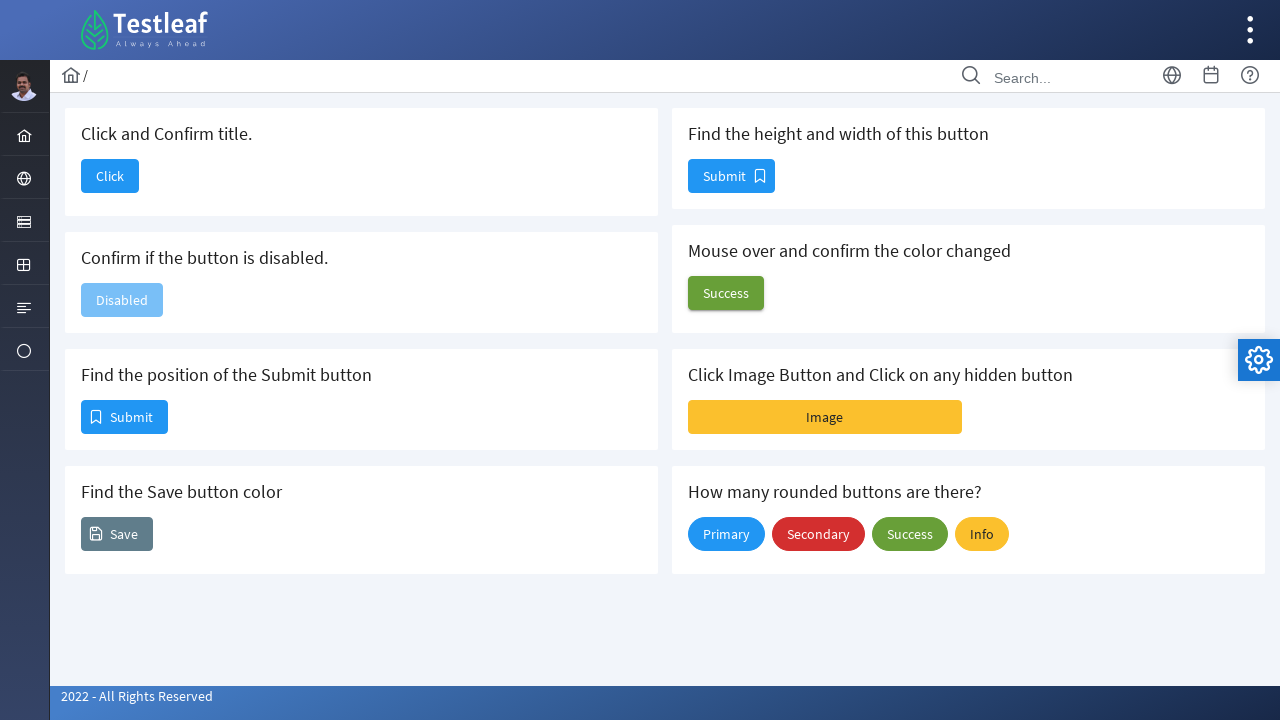

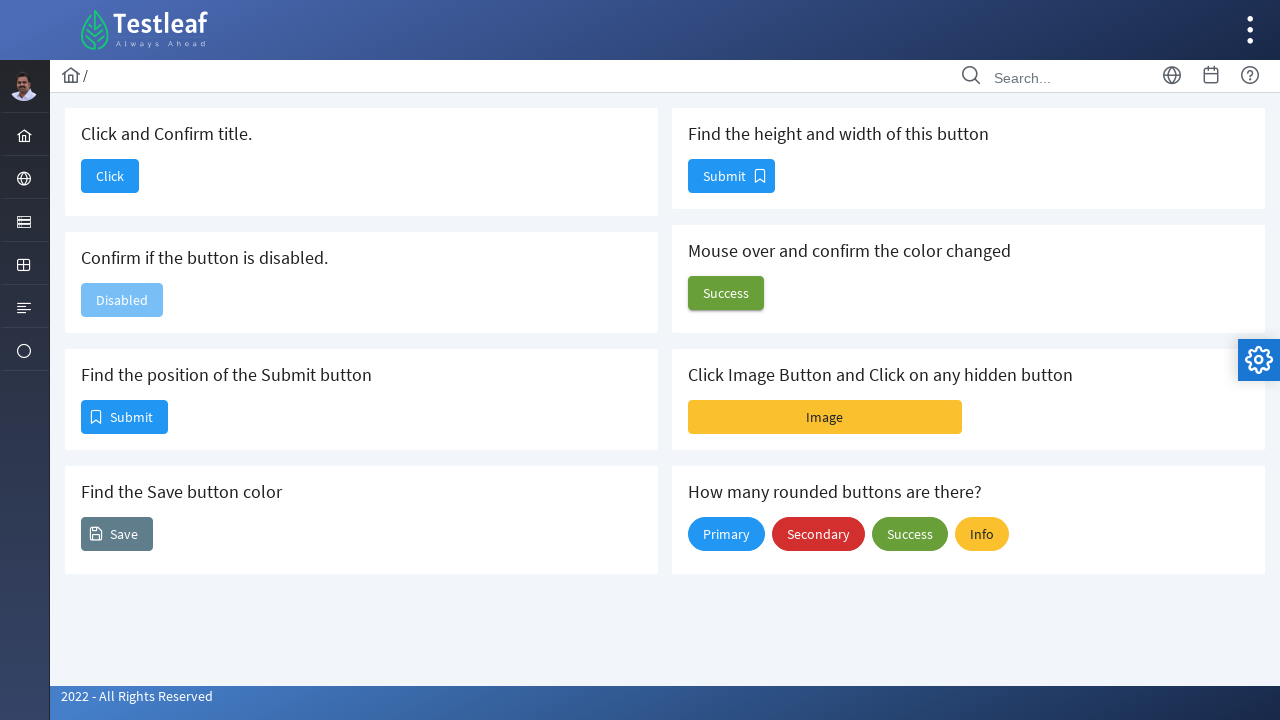